Tests form submission with dynamic attributes by filling in name, email, event date, and details fields, then submitting and verifying the success message appears.

Starting URL: https://training-support.net/webelements/dynamic-attributes

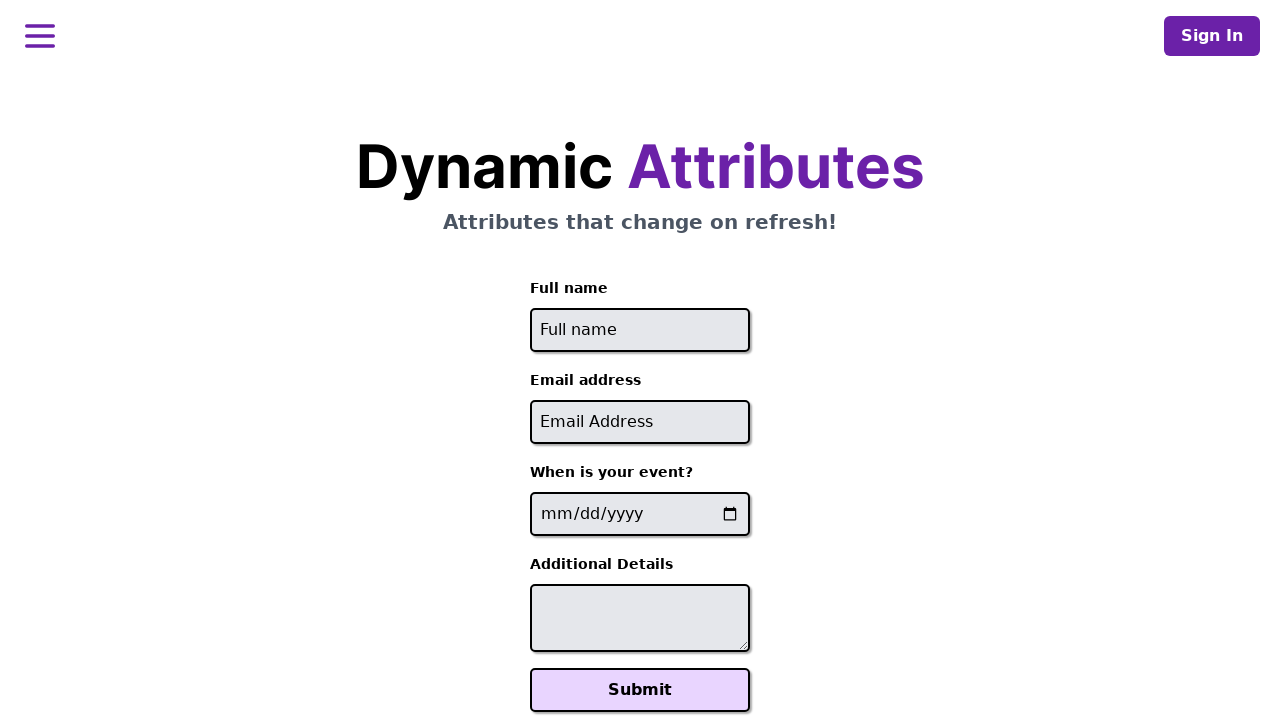

Filled full name field with 'Raiden Shogun' on //input[starts-with(@id, 'full-name')]
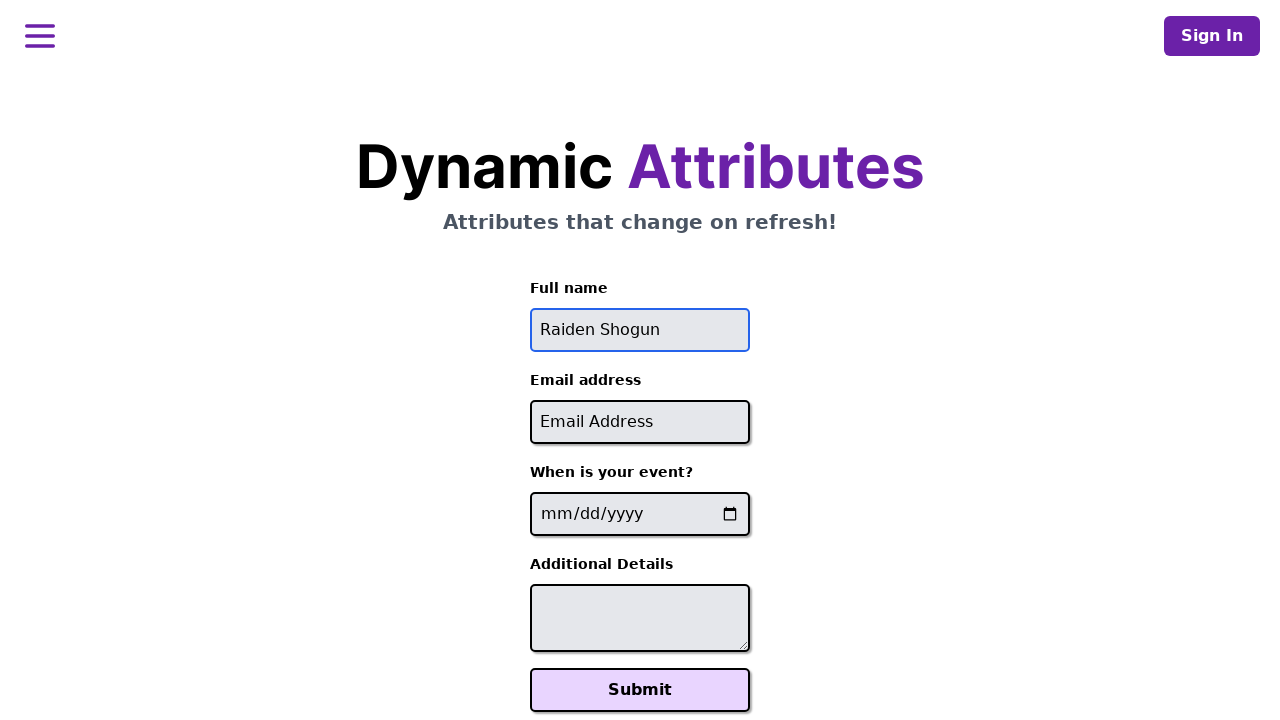

Filled email field with 'raiden@electromail.com' on //input[contains(@id, '-email')]
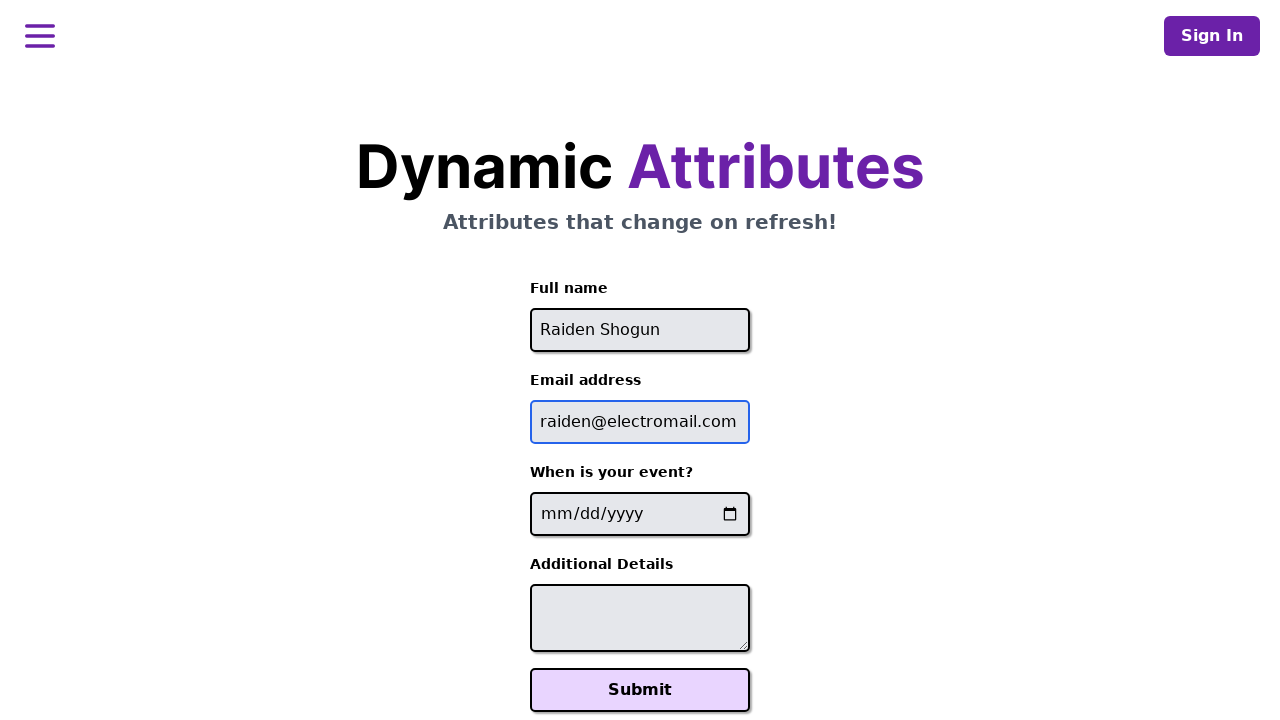

Filled event date field with '2025-06-26' on //input[contains(@name, '-event-date-')]
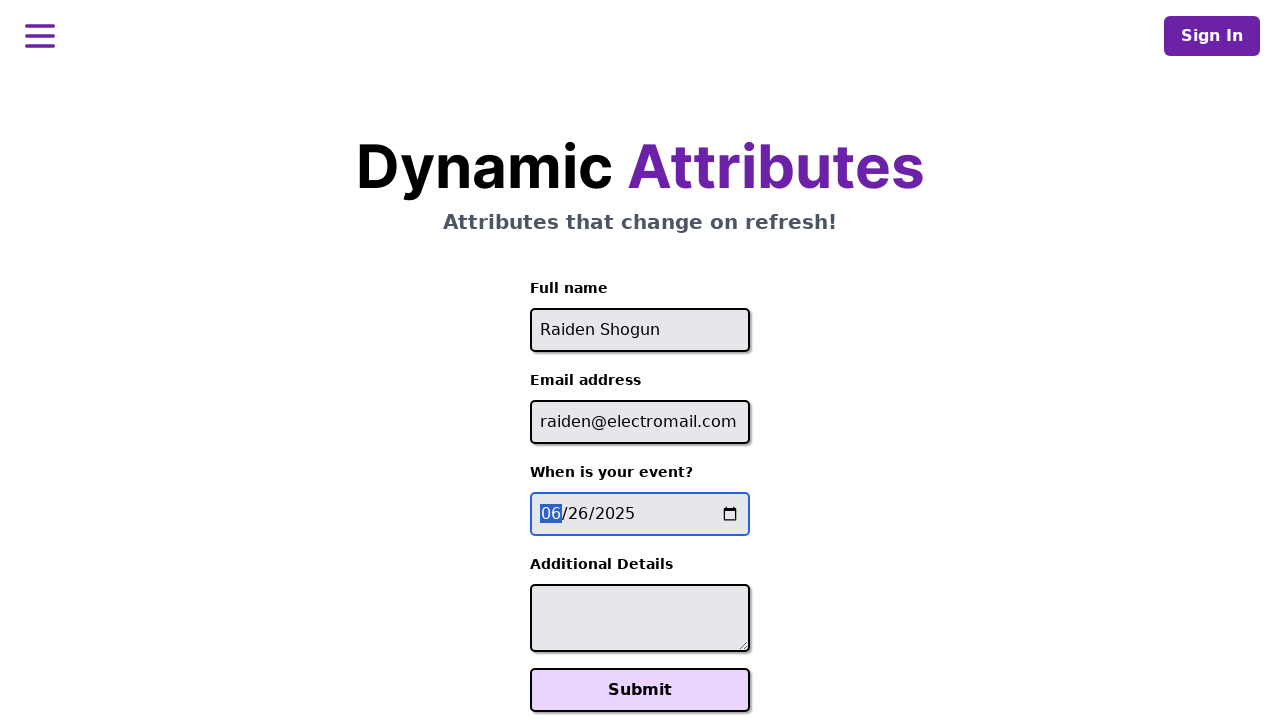

Filled additional details field with 'It will be electric!' on //textarea[contains(@id, '-additional-details-')]
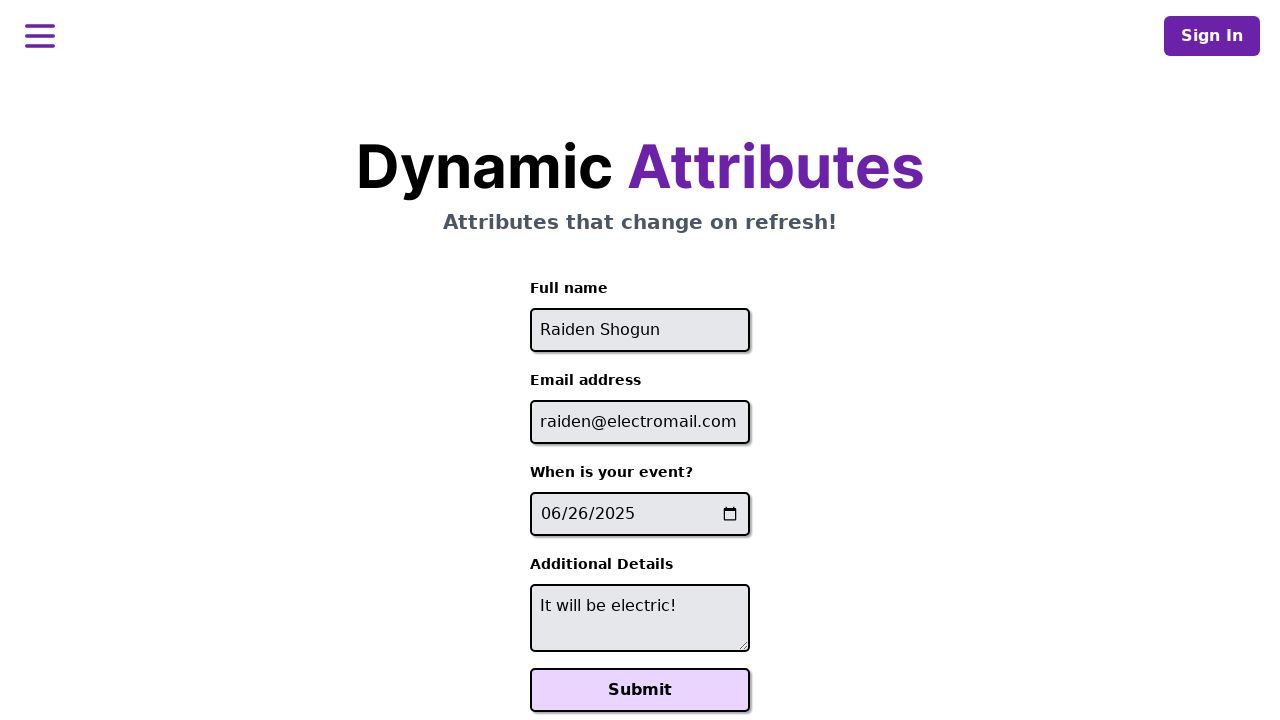

Clicked the Submit button at (640, 690) on xpath=//button[text()='Submit']
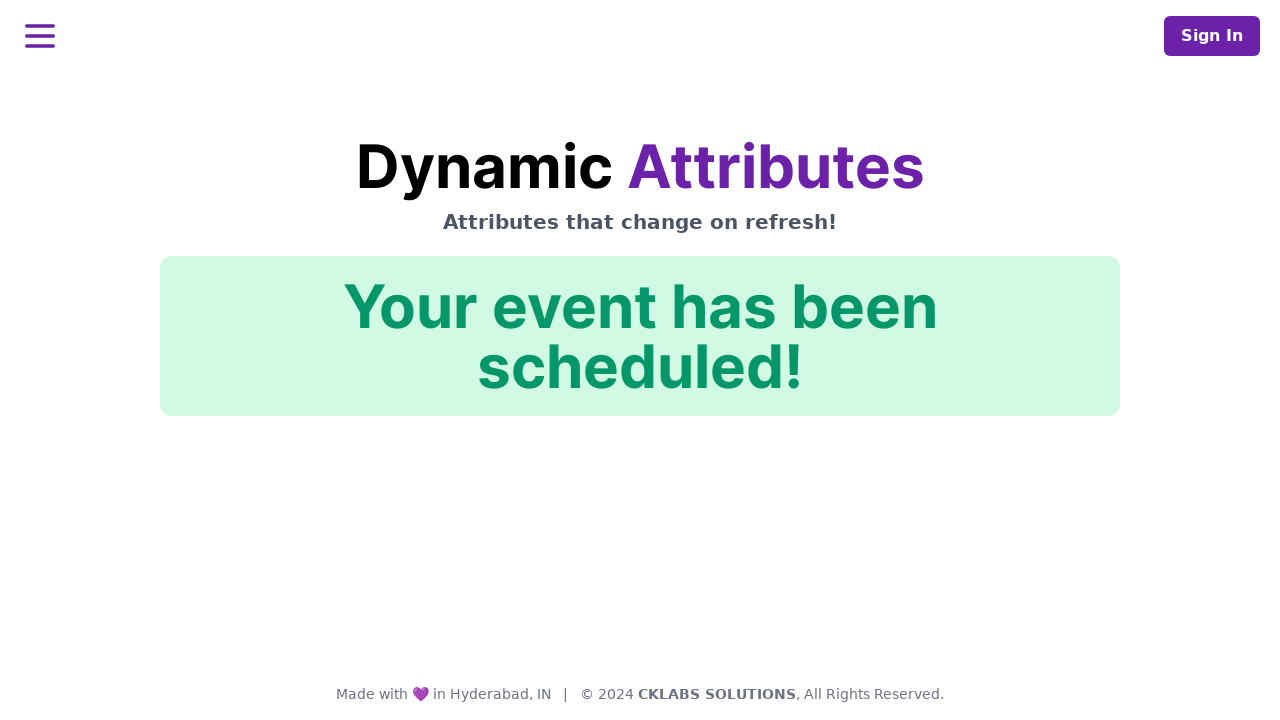

Success message appeared on the page
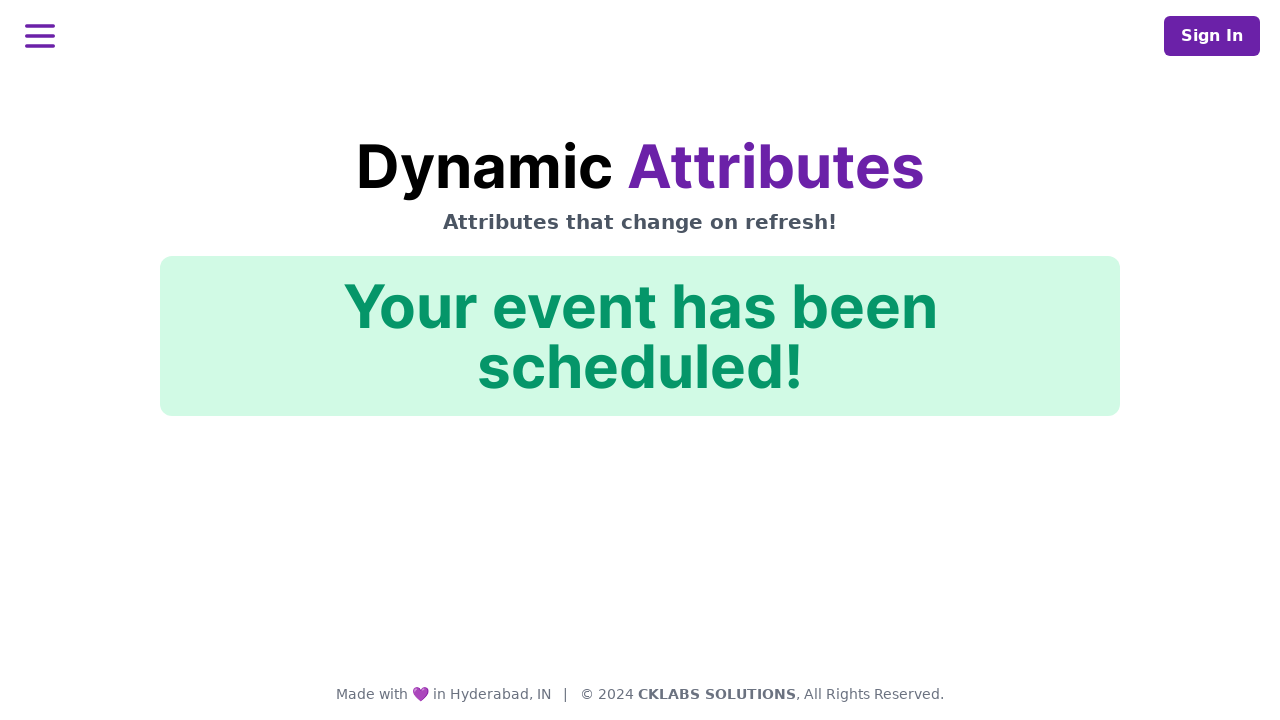

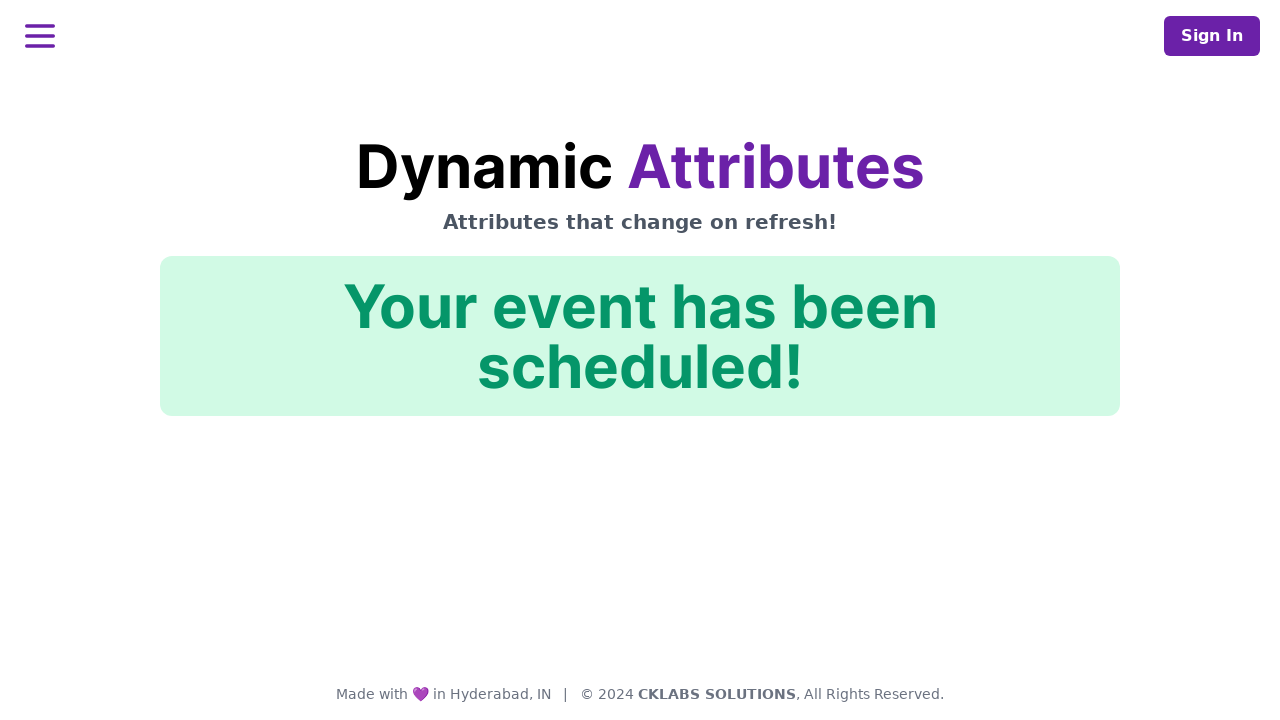